Tests JavaScript alert handling by interacting with different types of alerts - accepting a simple alert, dismissing a confirmation dialog, and entering text in a prompt dialog

Starting URL: https://the-internet.herokuapp.com/javascript_alerts

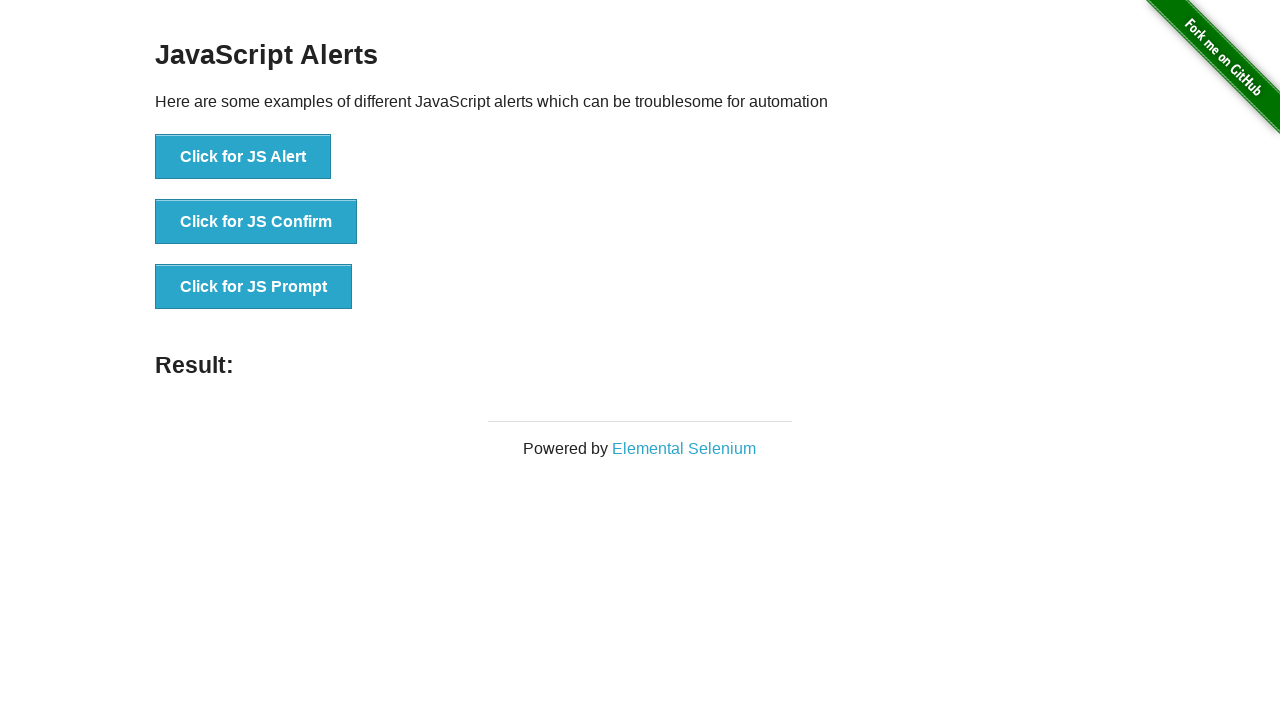

Clicked button to trigger simple JavaScript alert at (243, 157) on button[onclick="jsAlert()"]
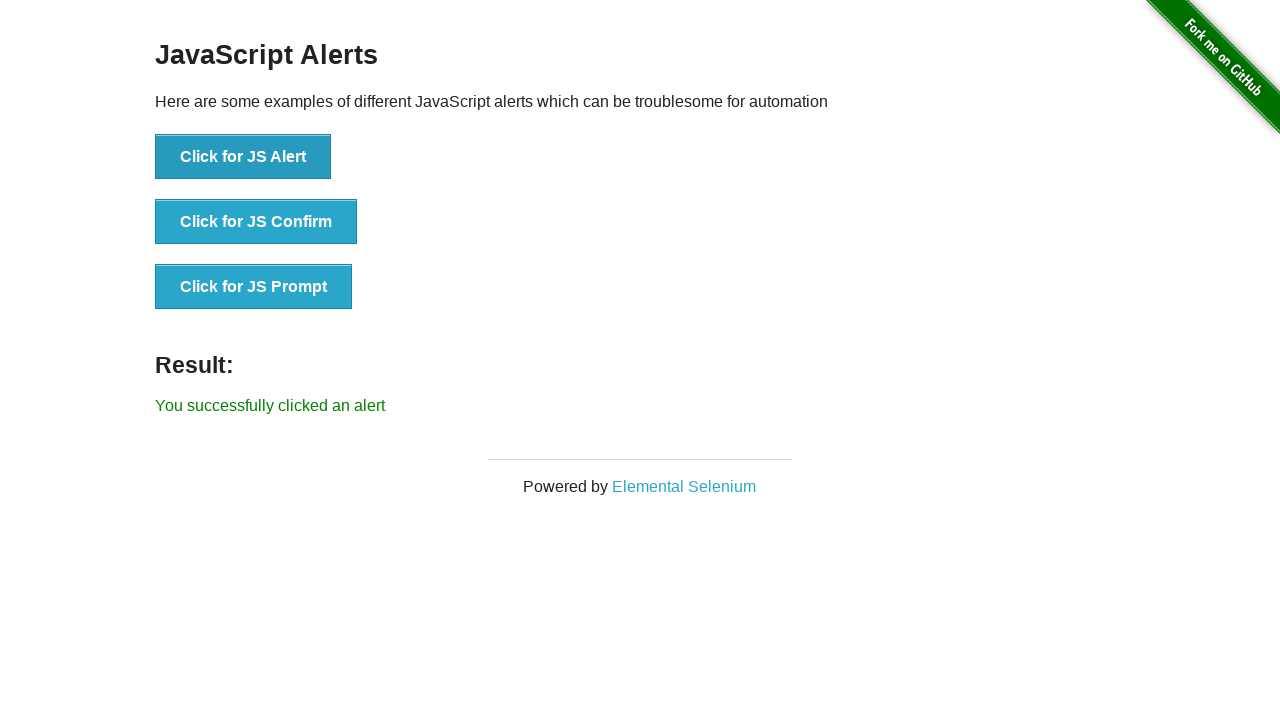

Set up dialog handler to accept alerts
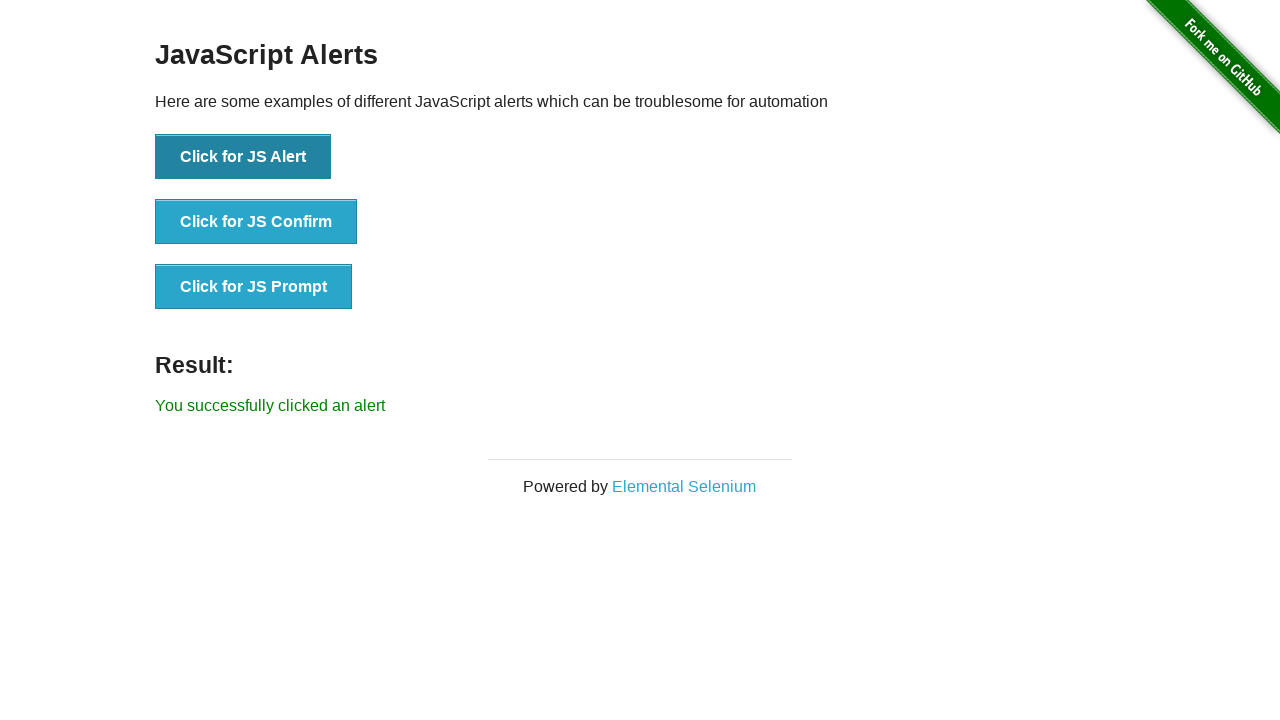

Waited for alert to be handled
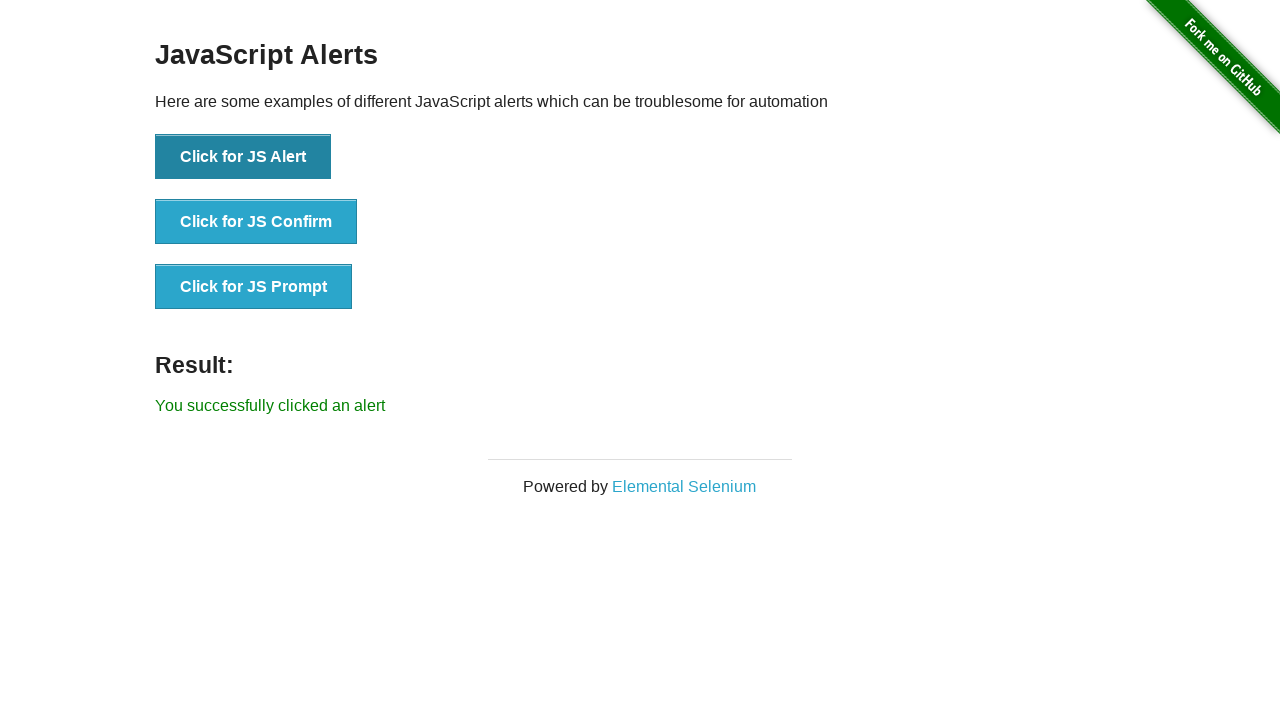

Clicked button to trigger confirmation dialog at (256, 222) on button[onclick="jsConfirm()"]
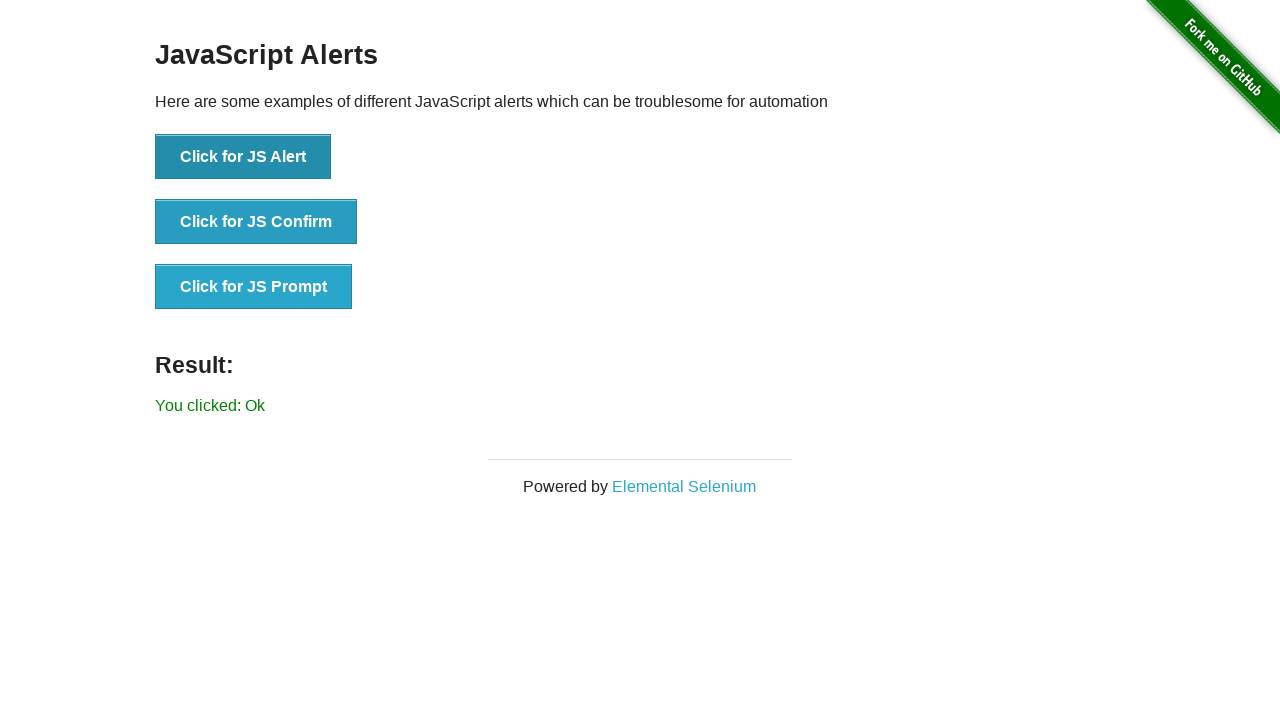

Set up dialog handler to dismiss confirmation dialog
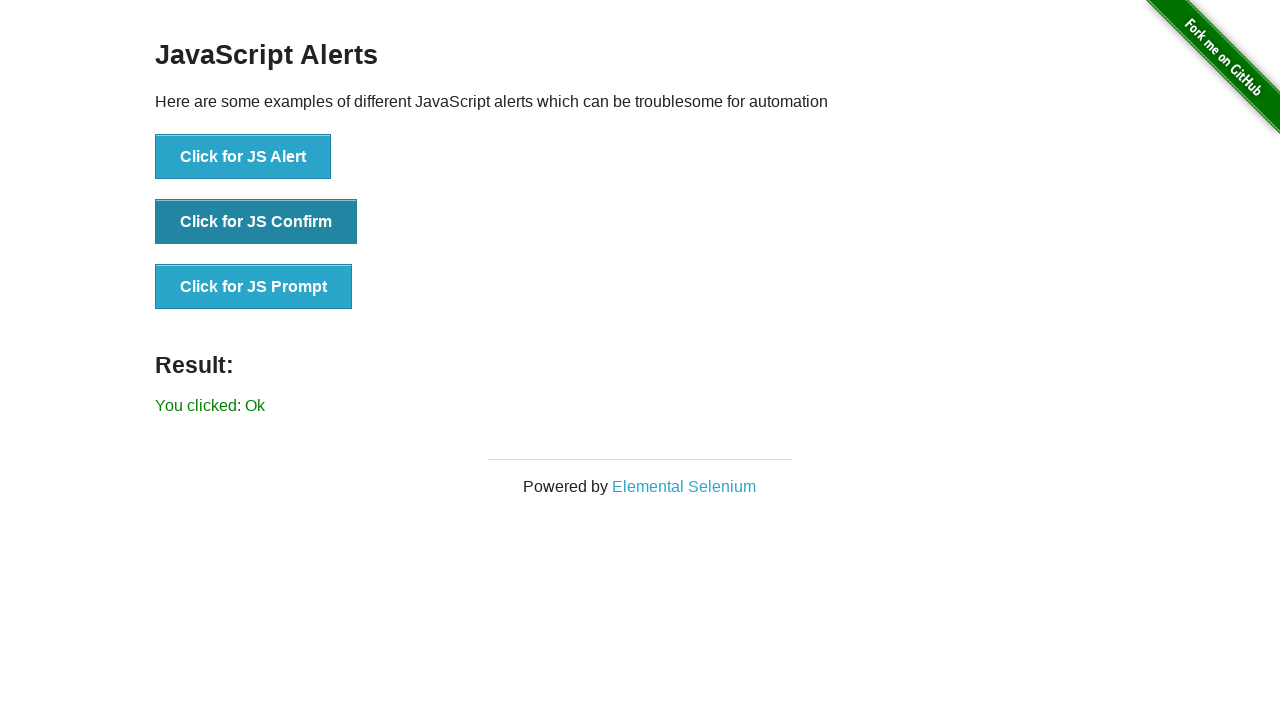

Waited for confirmation dialog to be dismissed
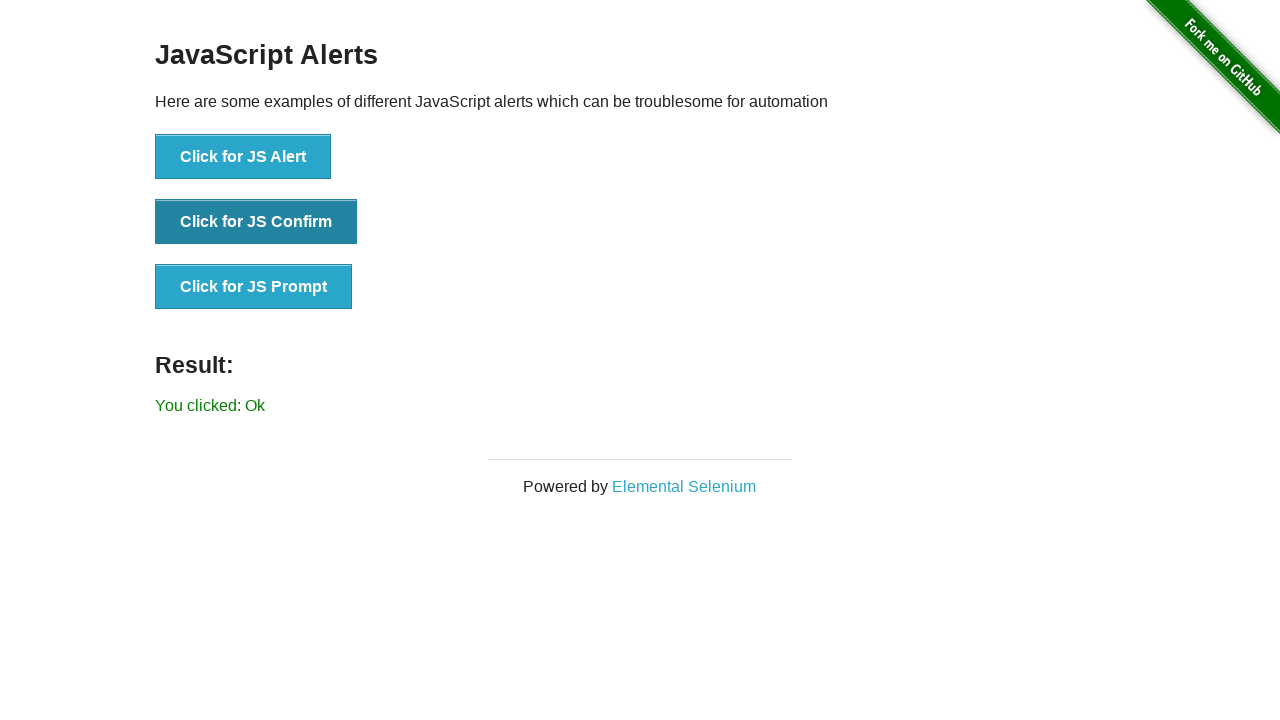

Clicked button to trigger prompt dialog at (254, 287) on button[onclick="jsPrompt()"]
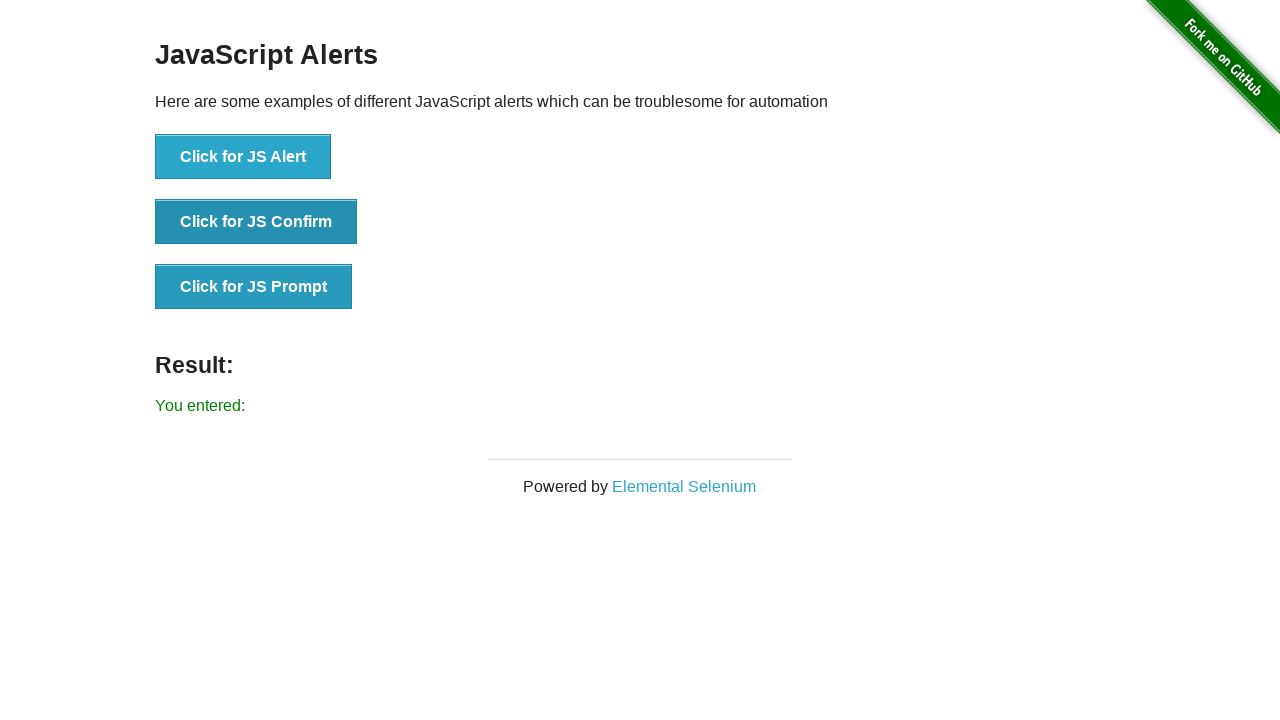

Set up dialog handler to enter 'nikhil' in prompt and accept
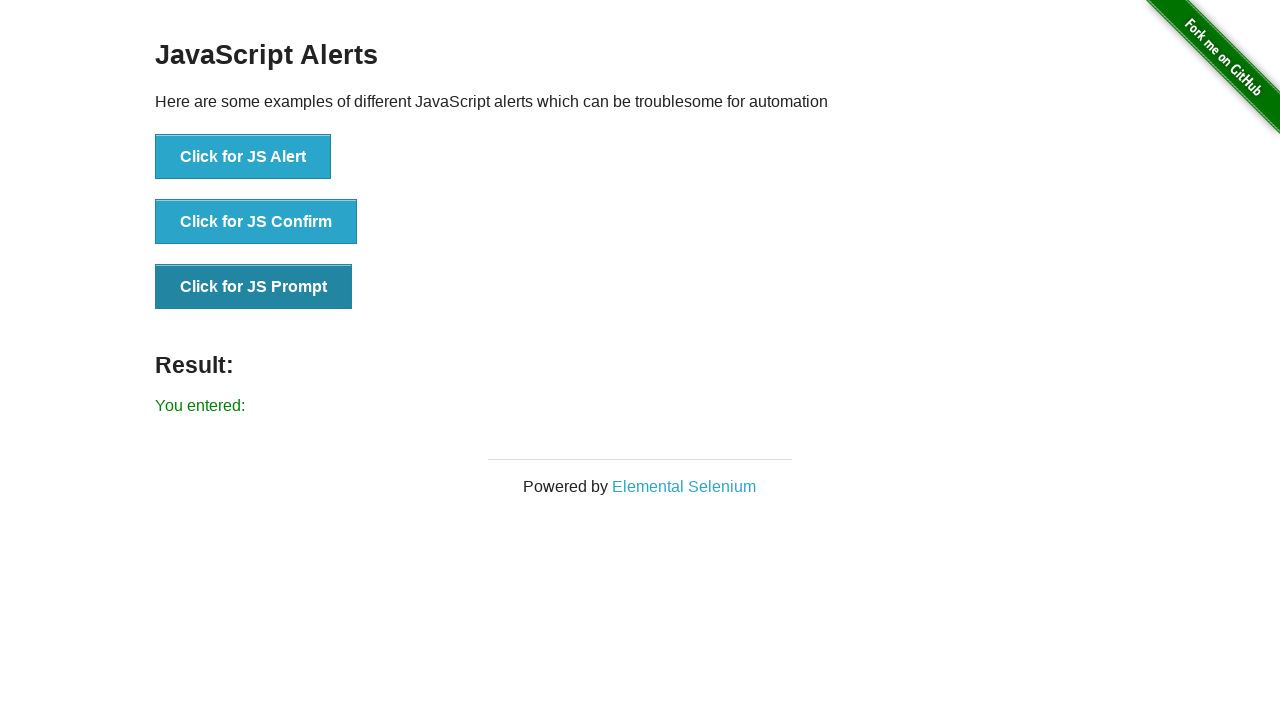

Waited for prompt dialog to be accepted with text input
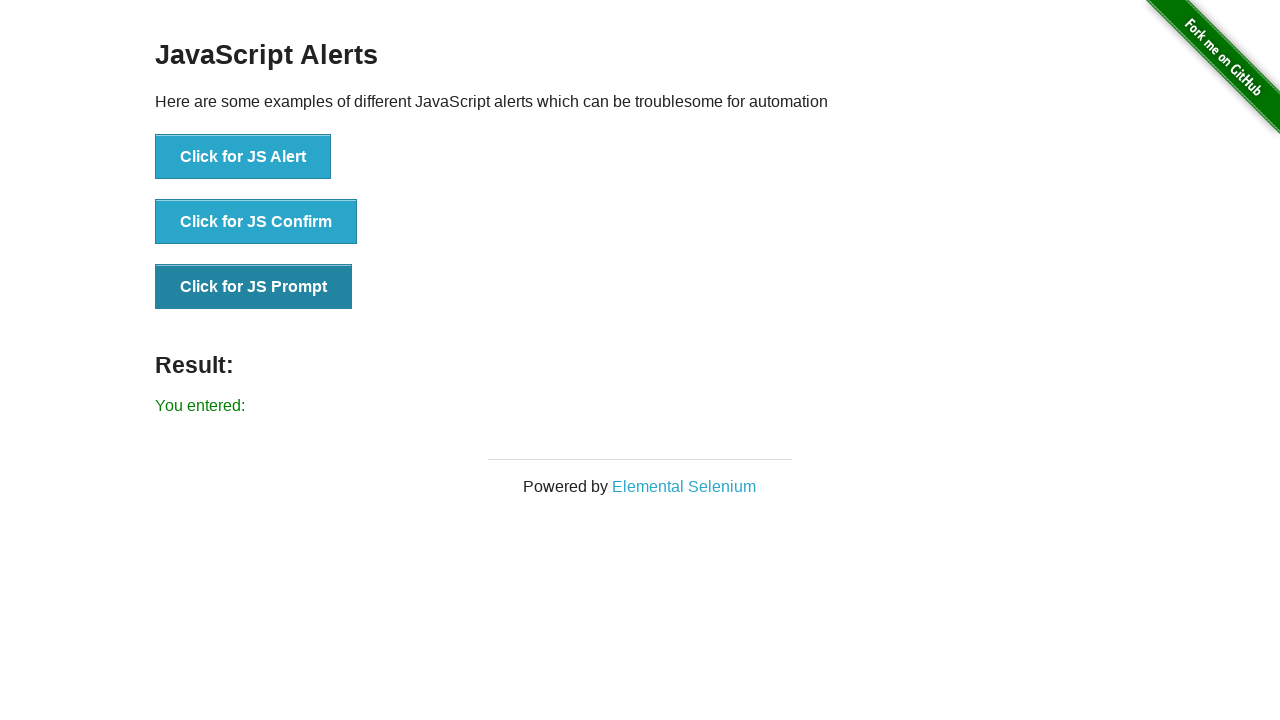

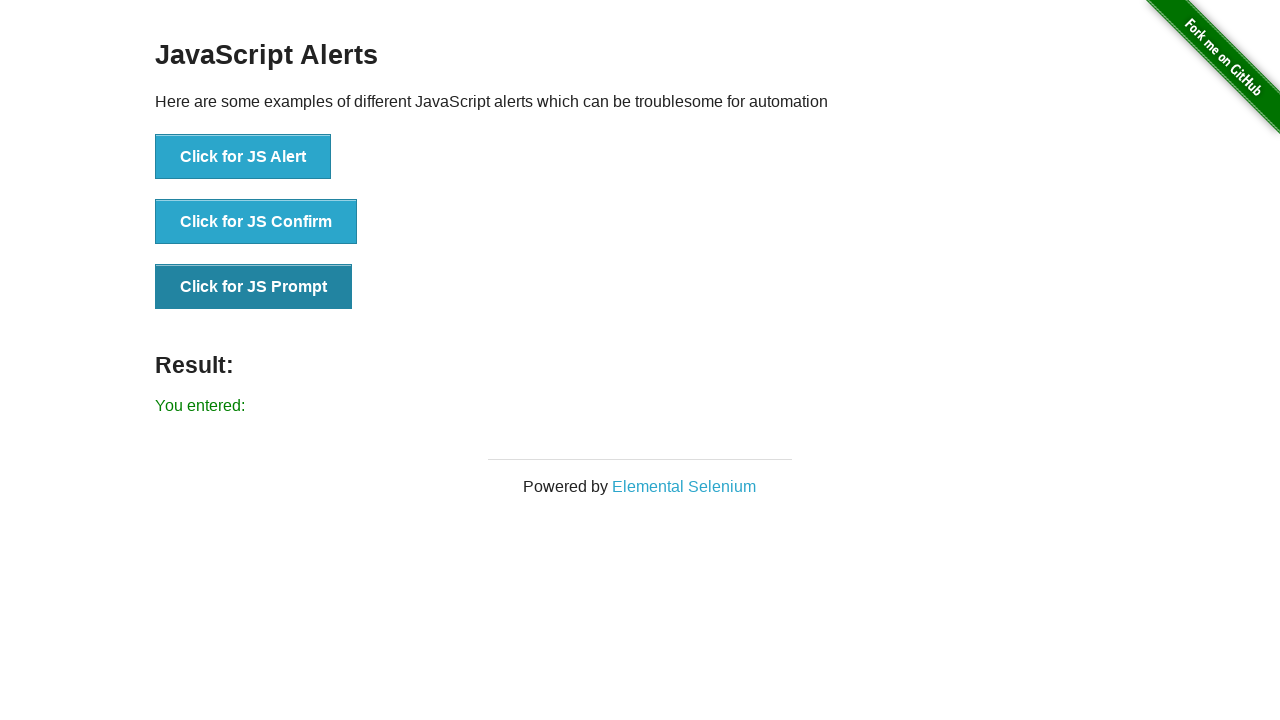